Tests right-click (context click) functionality on an image element on a popup menu demo page, demonstrating explicit wait and mouse interactions.

Starting URL: https://deluxe-menu.com/popup-mode-sample.html

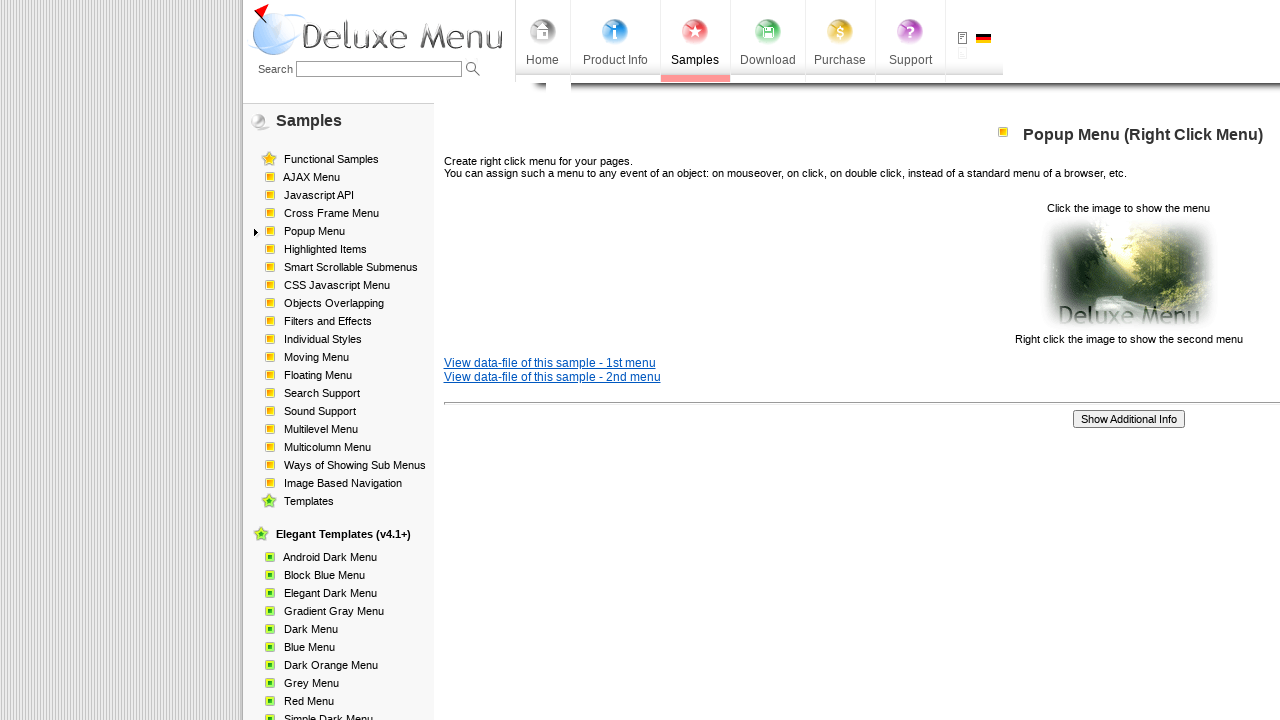

Waited for image element with pointer cursor to load (timeout: 20s)
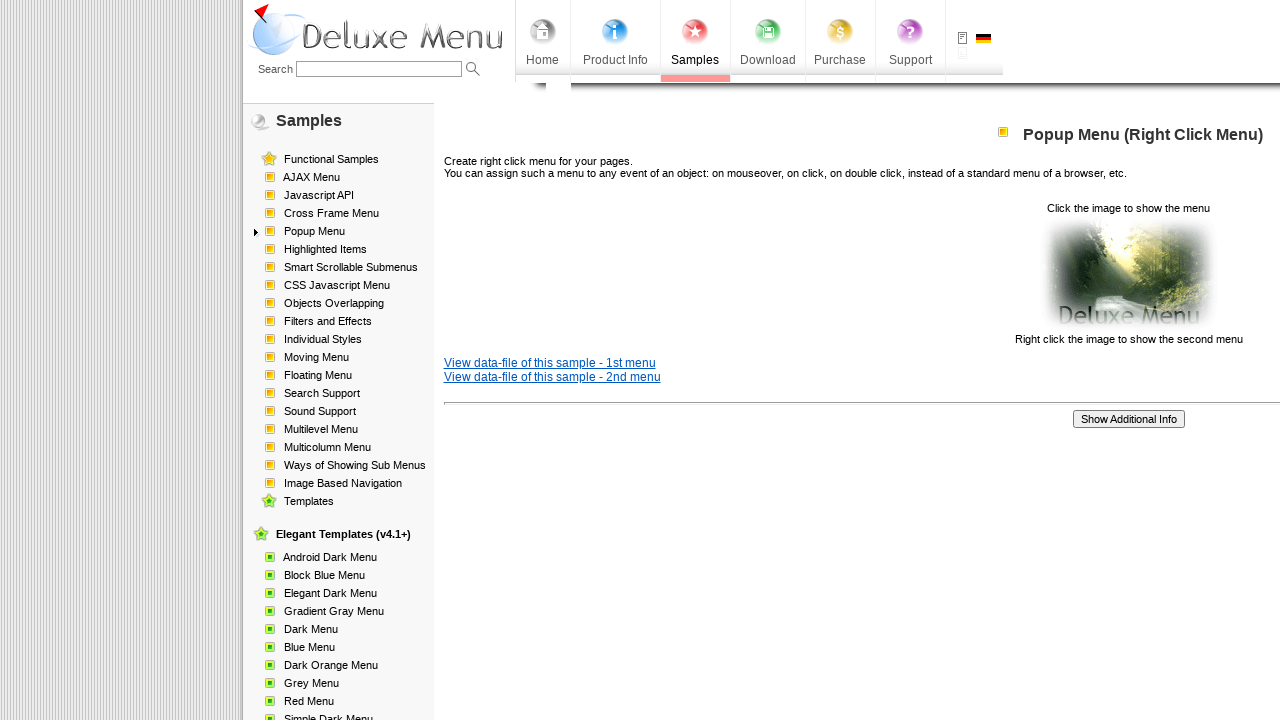

Located first image element with pointer cursor style
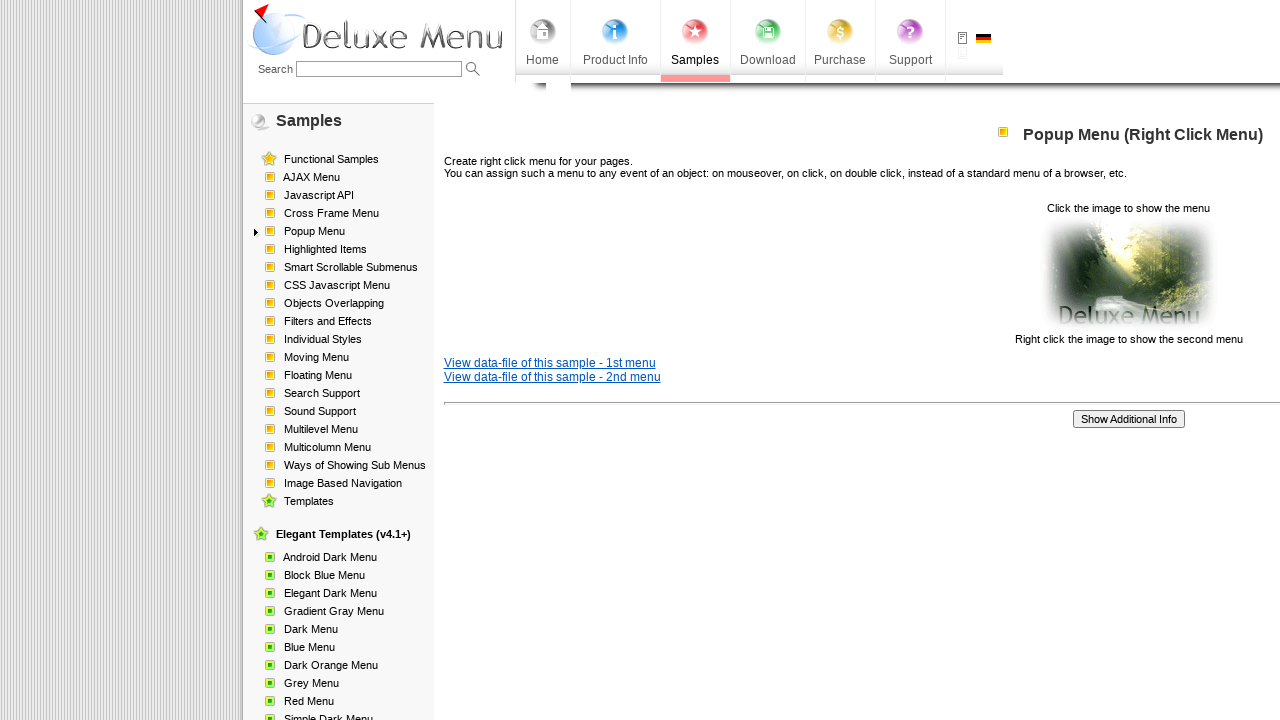

Right-clicked (context clicked) on the image element to open popup menu at (1128, 274) on img[style*='cursor: pointer'] >> nth=0
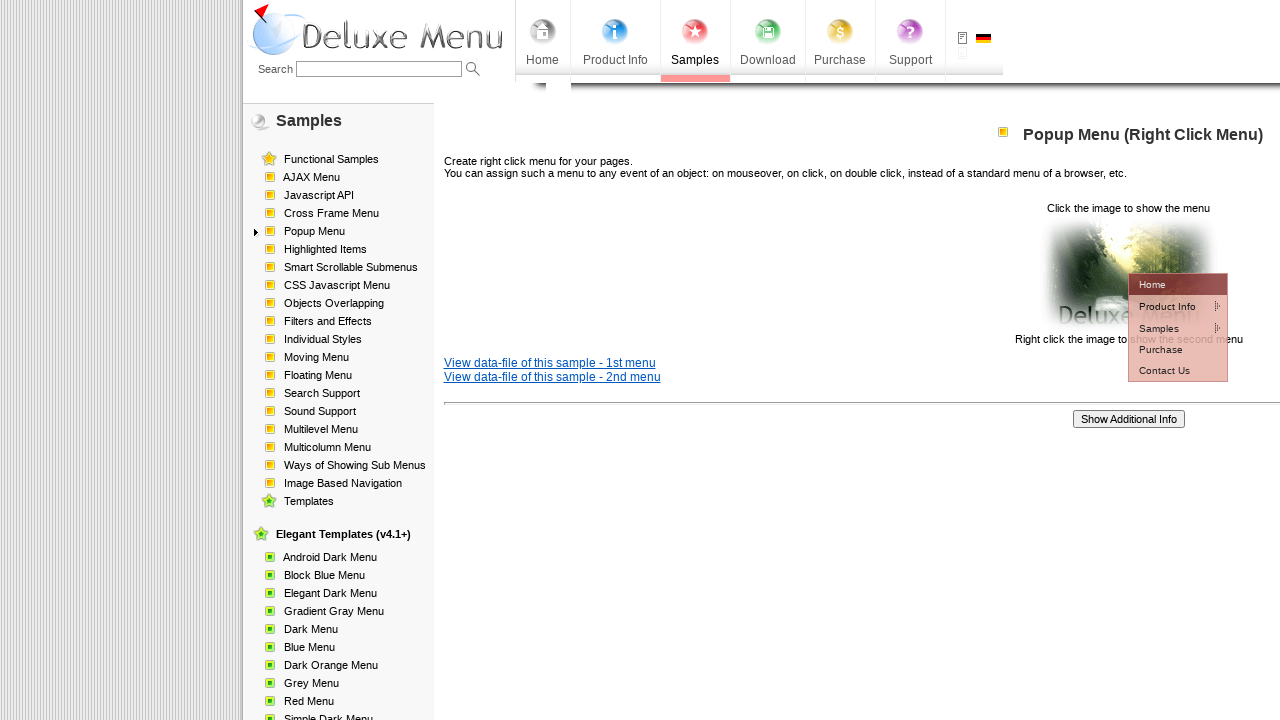

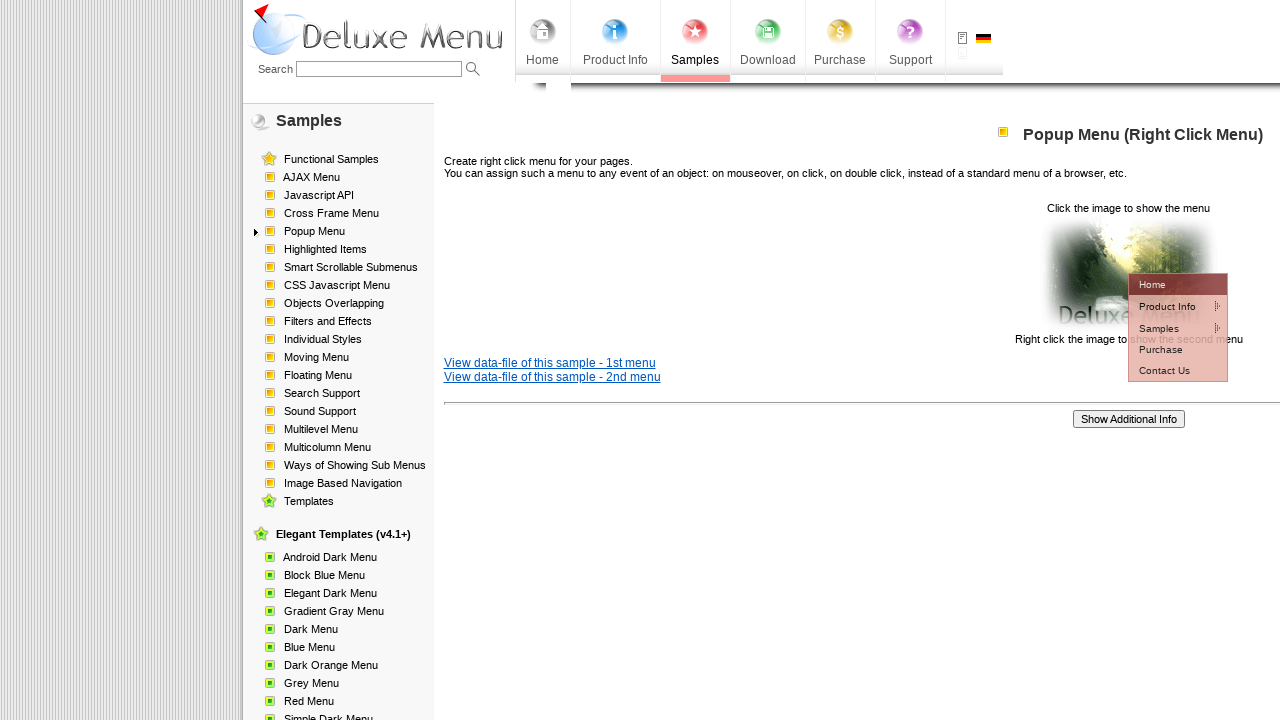